Tests finding and clicking a dynamically calculated link text, then fills out a multi-field form with personal information (first name, last name, city, country) and submits it.

Starting URL: http://suninjuly.github.io/find_link_text

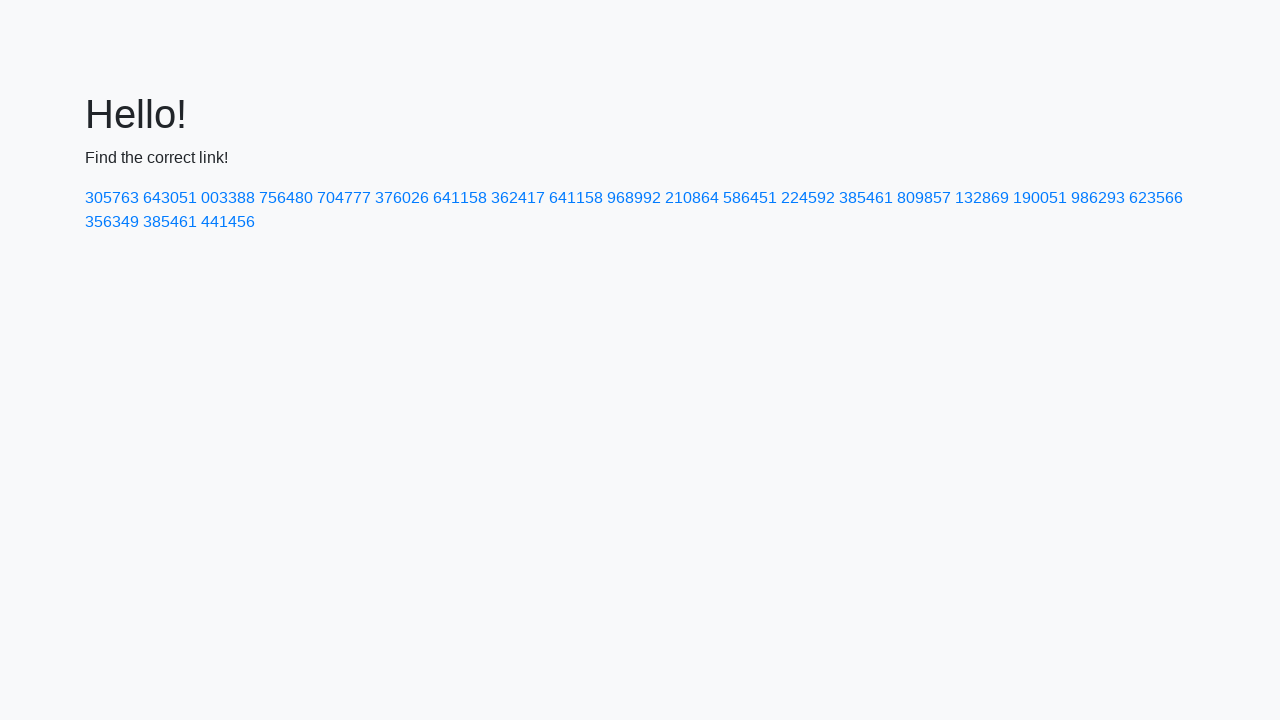

Clicked link with dynamically calculated secret text '85397' at (808, 198) on text=224592
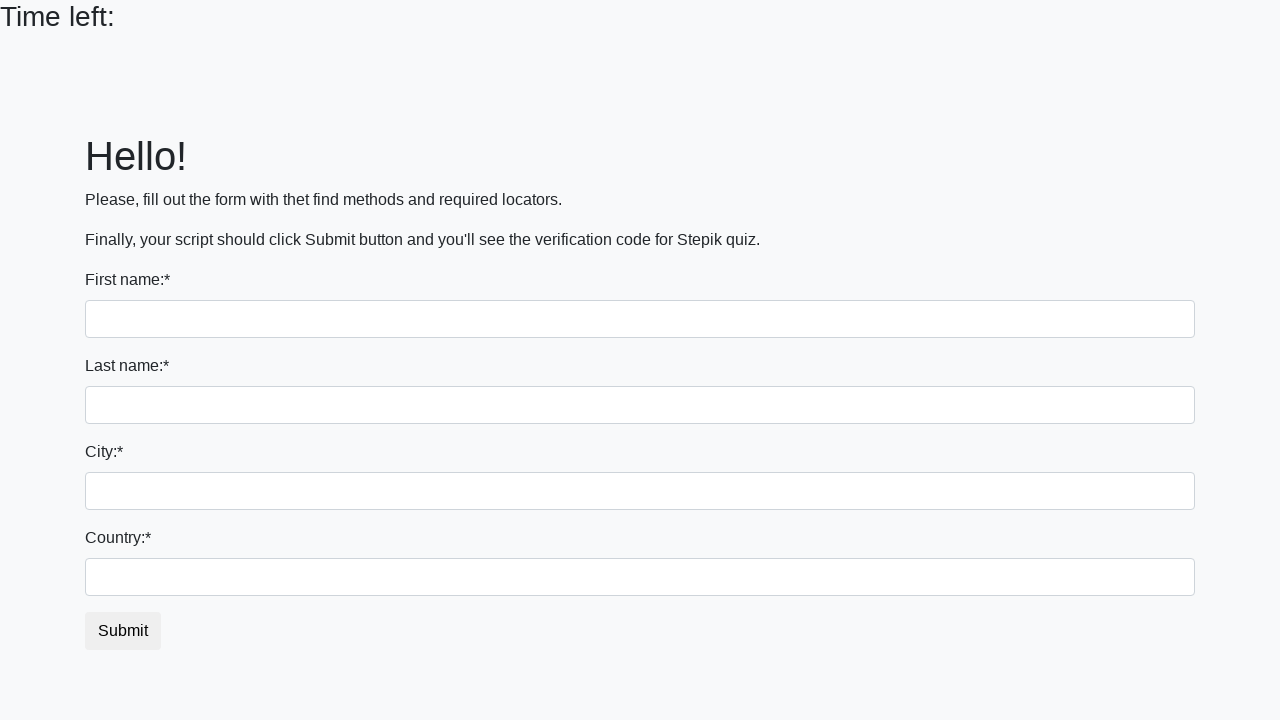

Filled first name field with 'Ivan' on input
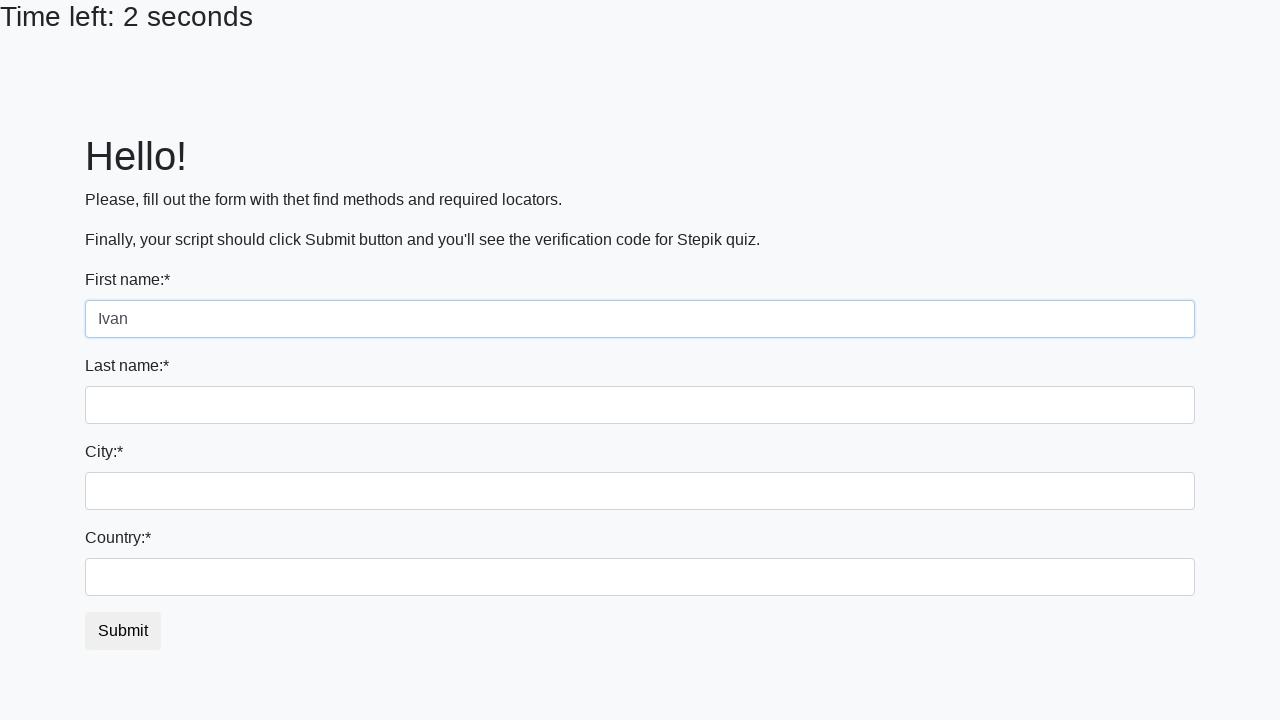

Filled last name field with 'Petrov' on input[name='last_name']
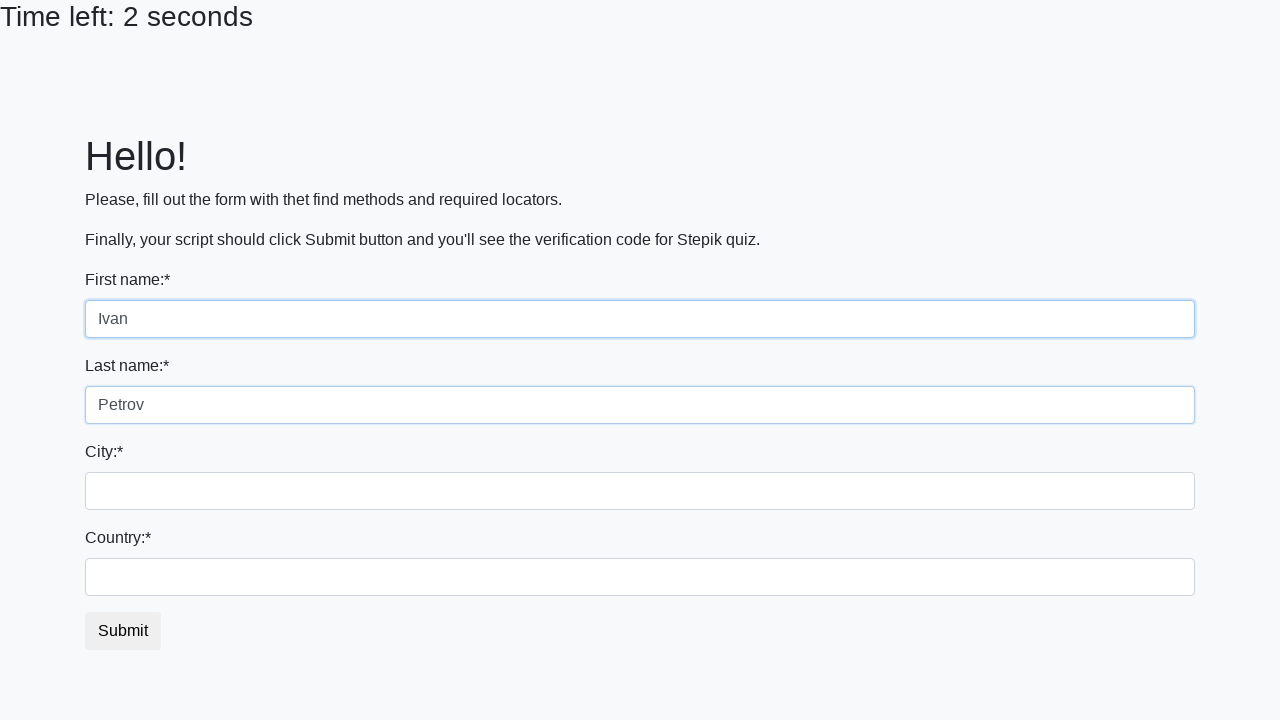

Filled city field with 'Smolensk' on .form-control.city
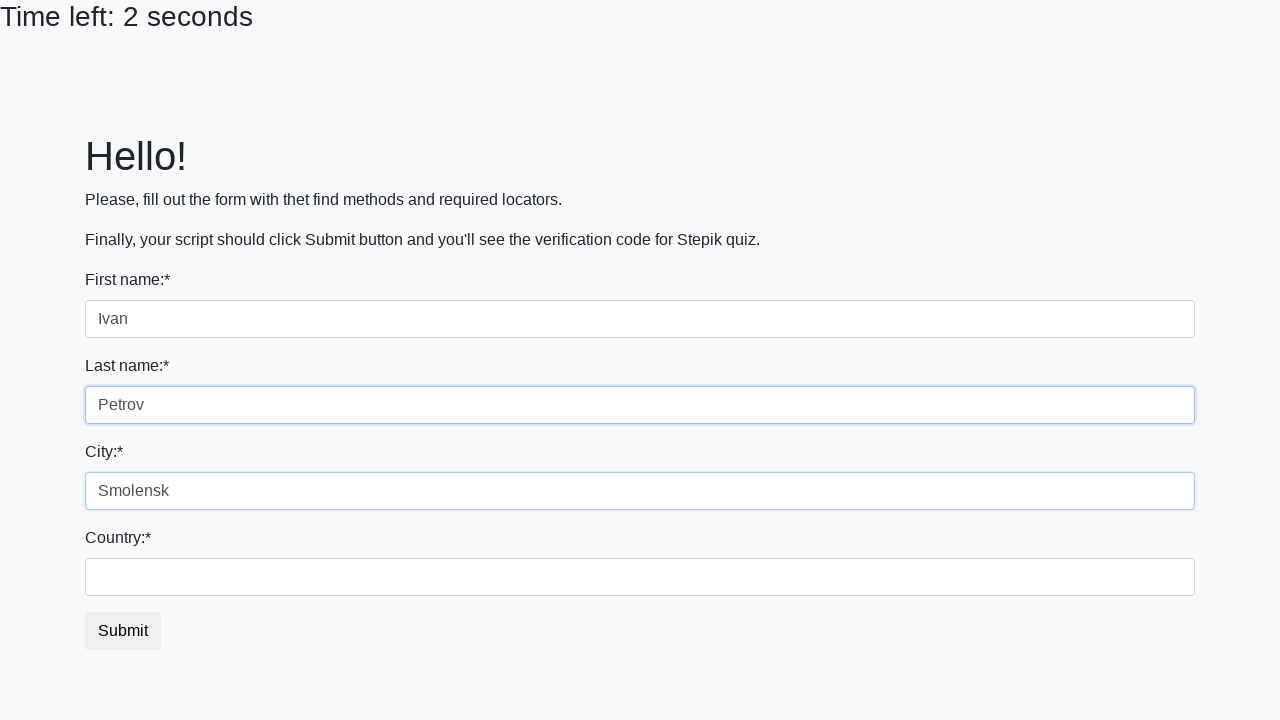

Filled country field with 'Russia' on #country
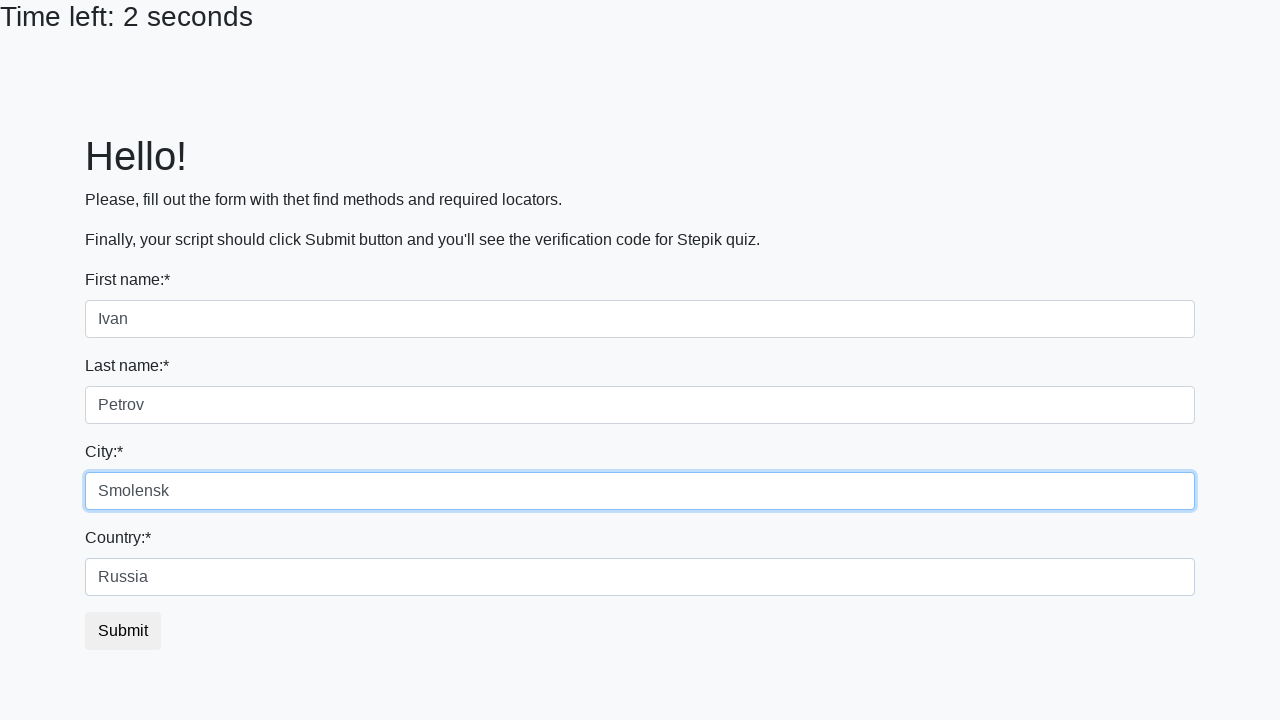

Clicked submit button to complete form submission at (123, 631) on button.btn
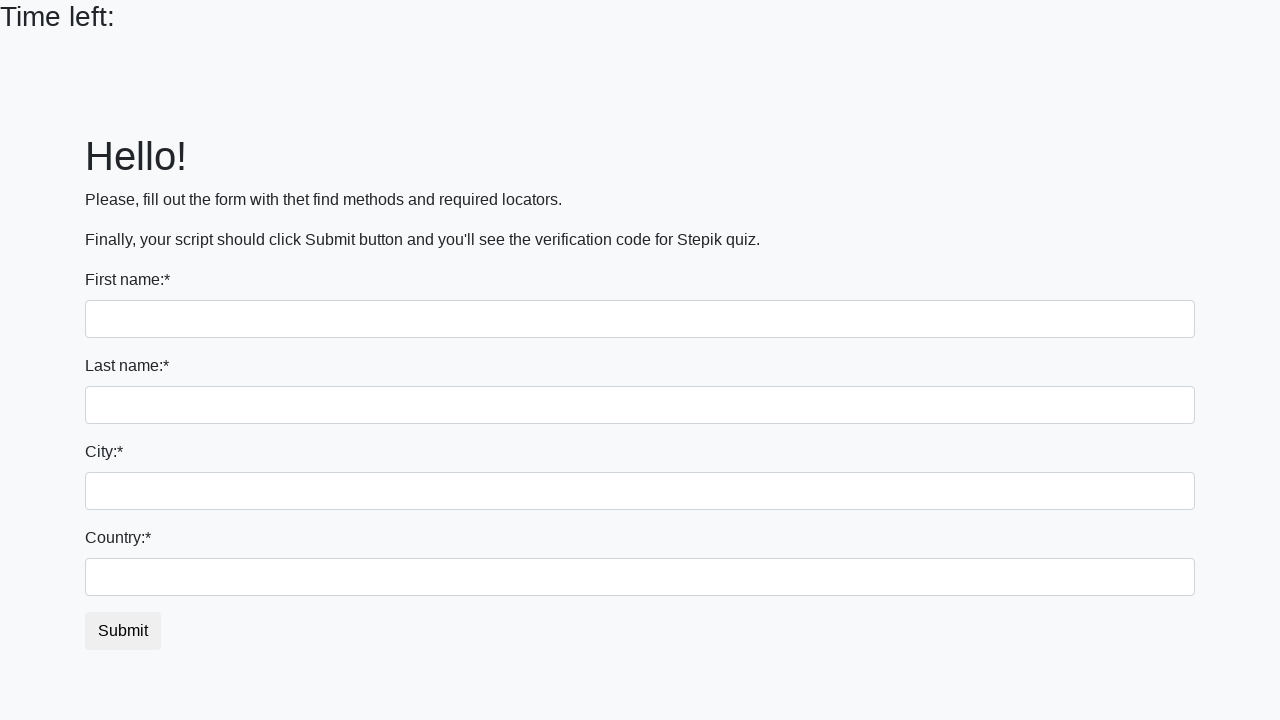

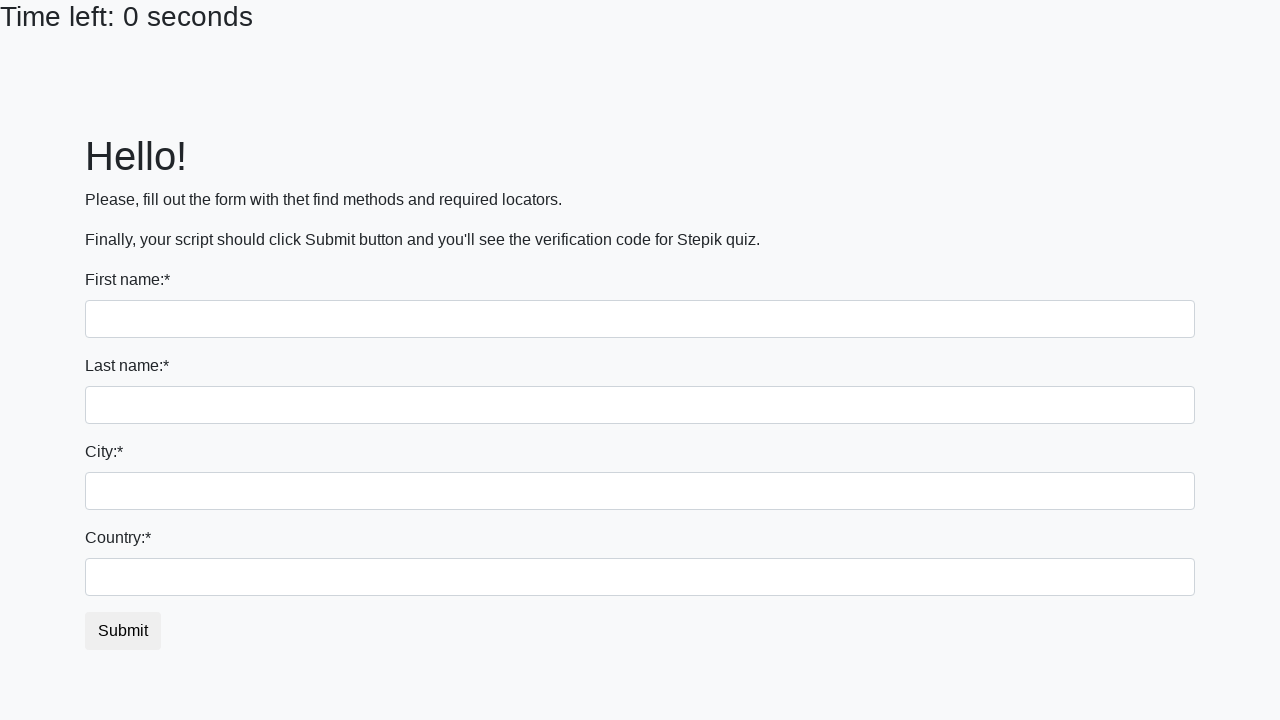